Tests the search functionality of a Progressive Web App book store by accessing a shadow DOM element and entering a search query.

Starting URL: https://books-pwakit.appspot.com/

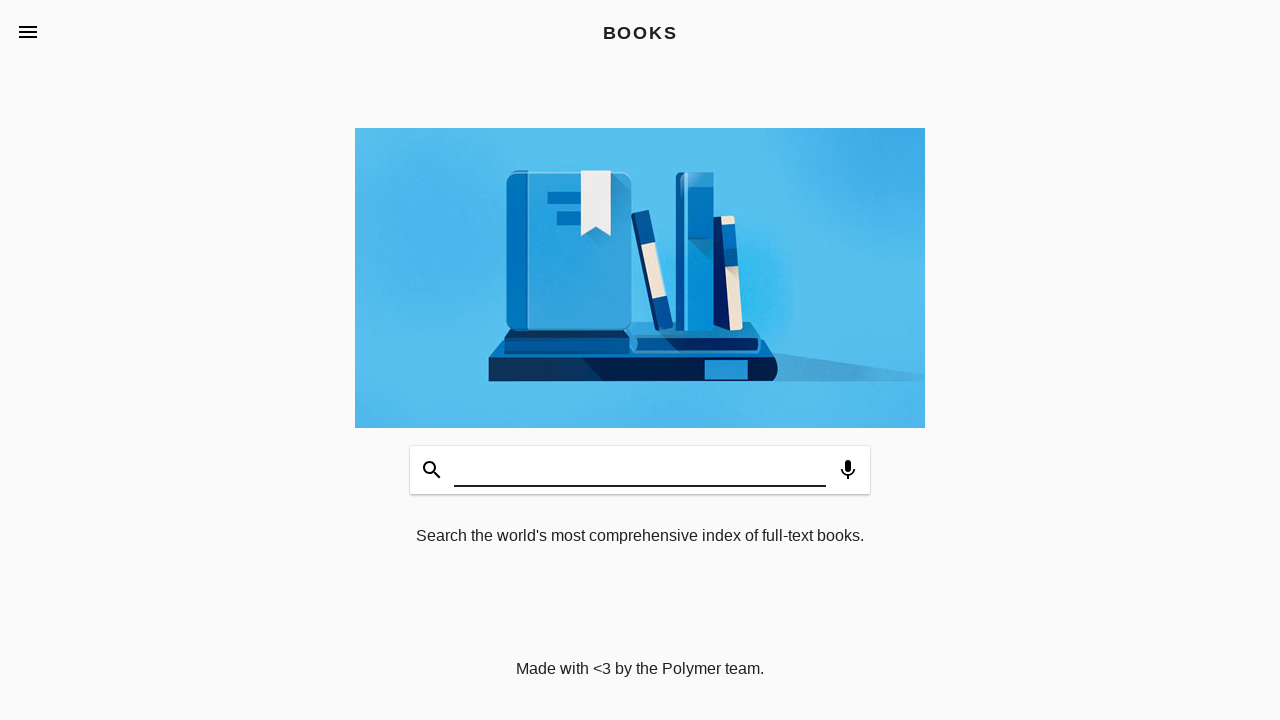

Waited for Progressive Web App book store to load (networkidle)
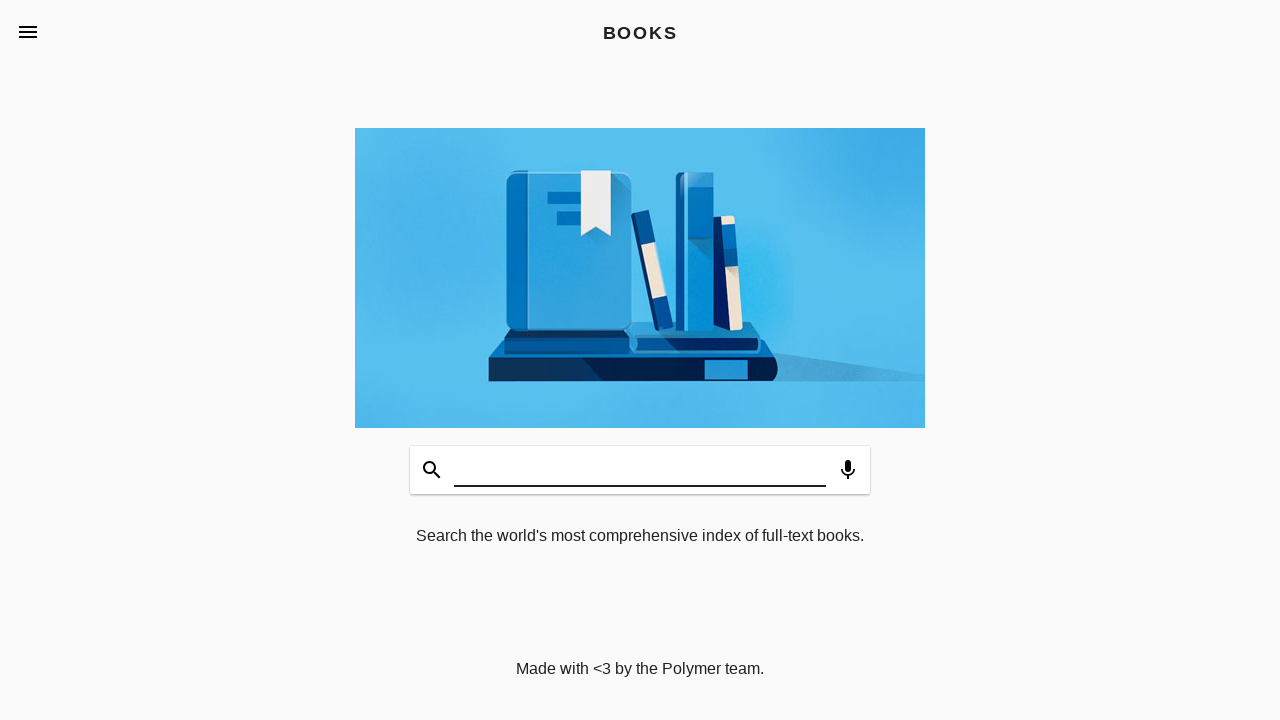

Located search input element inside shadow DOM
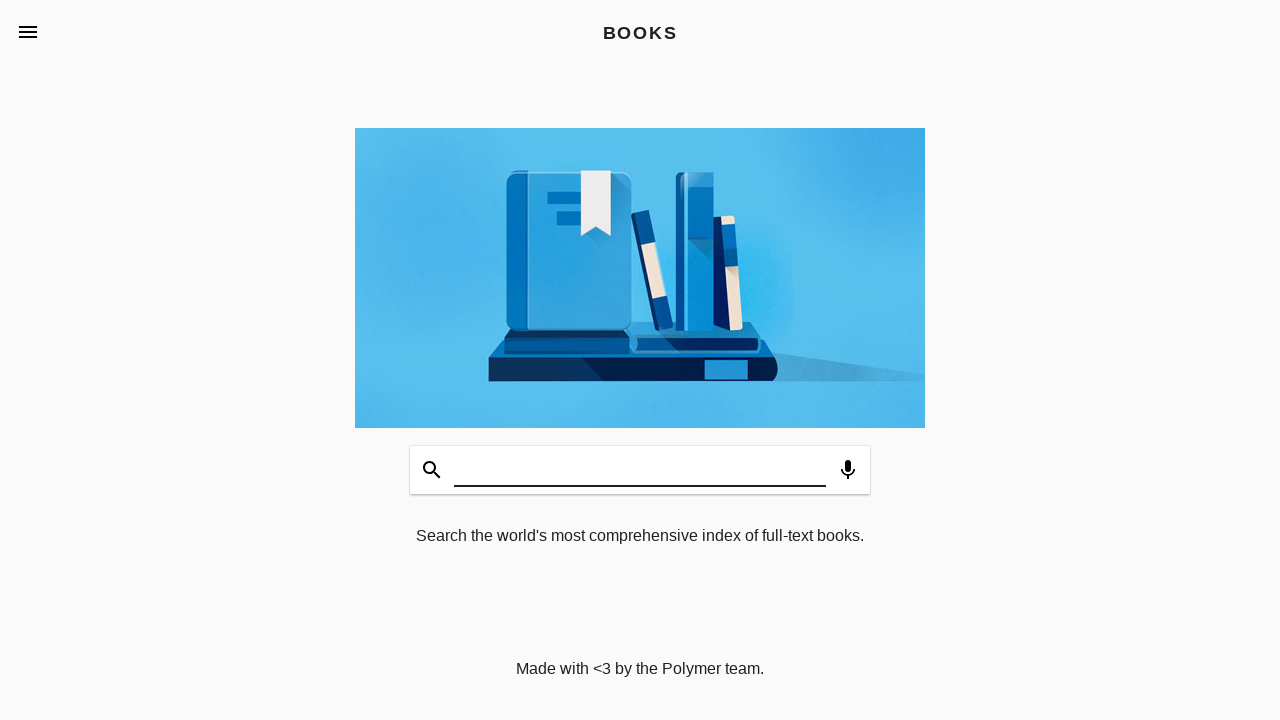

Filled search input with 'Basitmis' on book-app >> #input
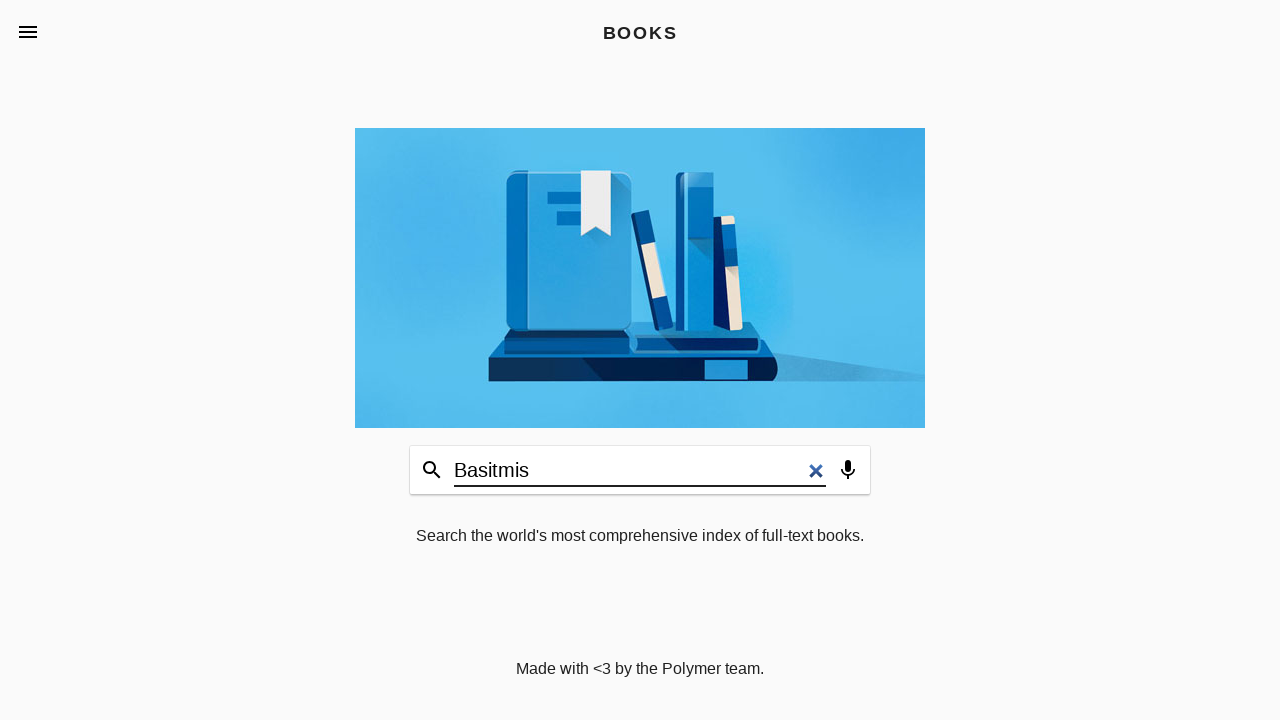

Waited 2 seconds for search results to process
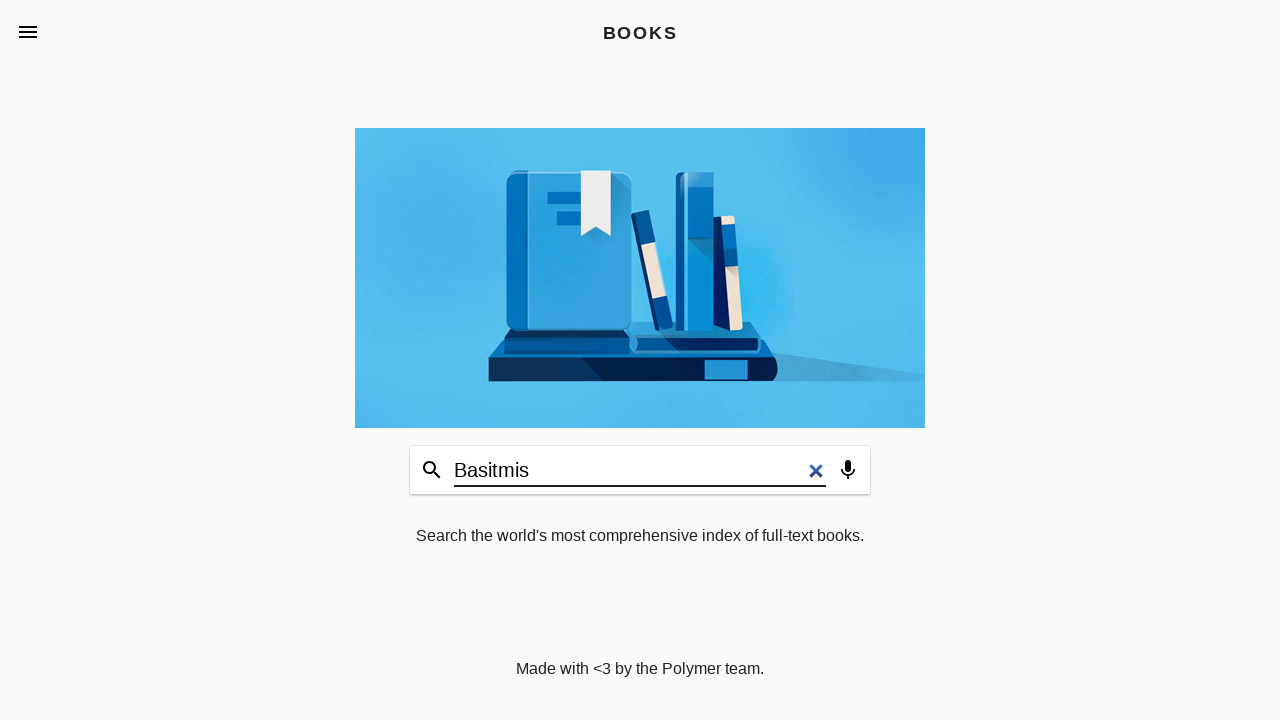

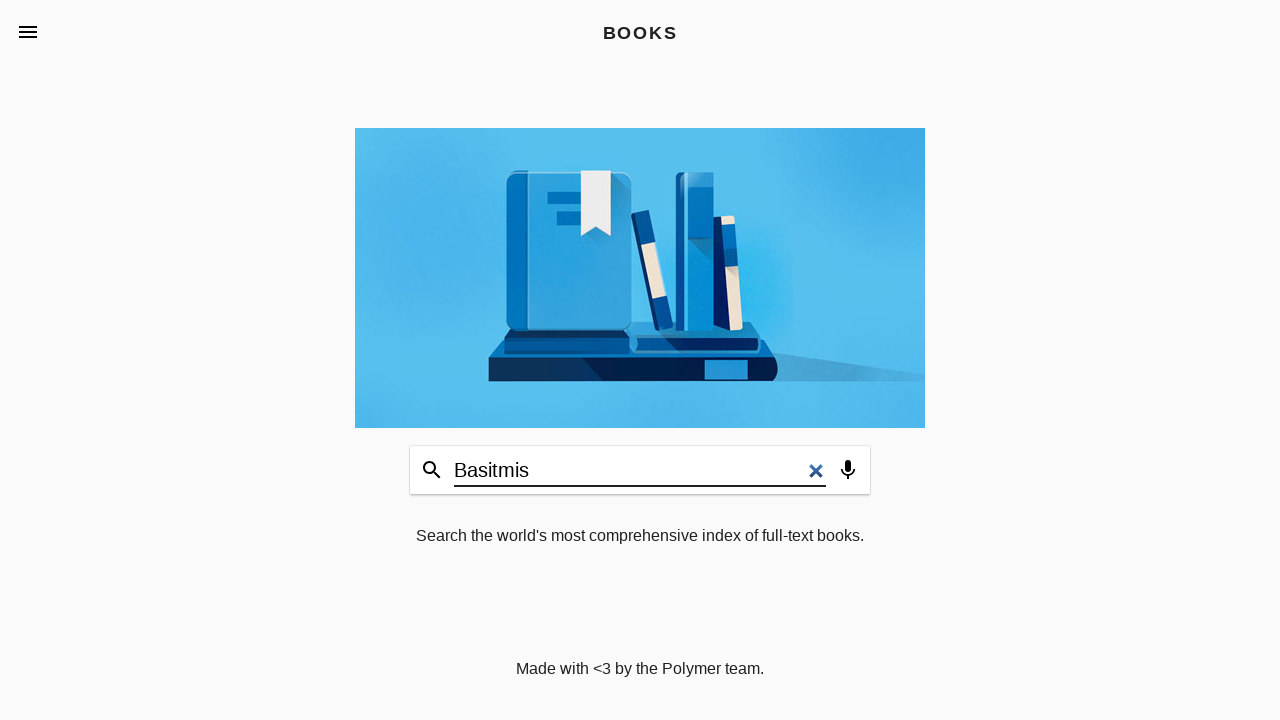